Clicks on the sign-in link from the Rediff homepage

Starting URL: https://www.rediff.com/

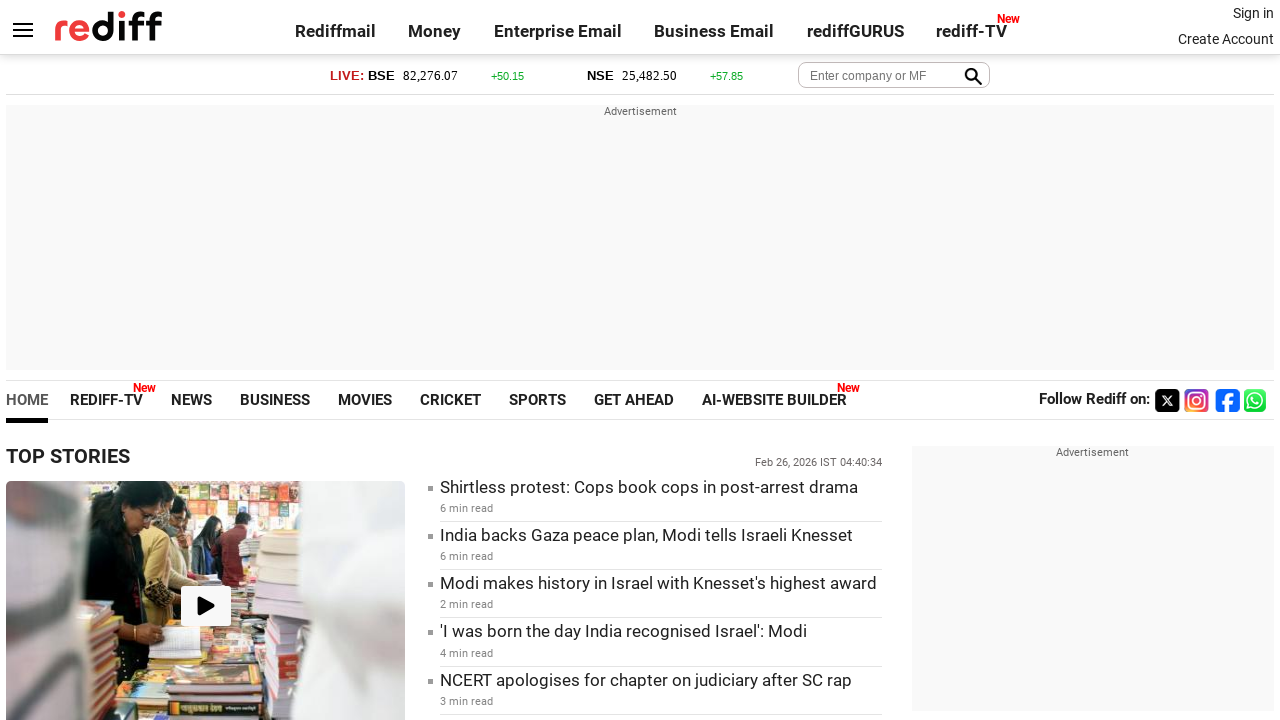

Navigated to Rediff homepage
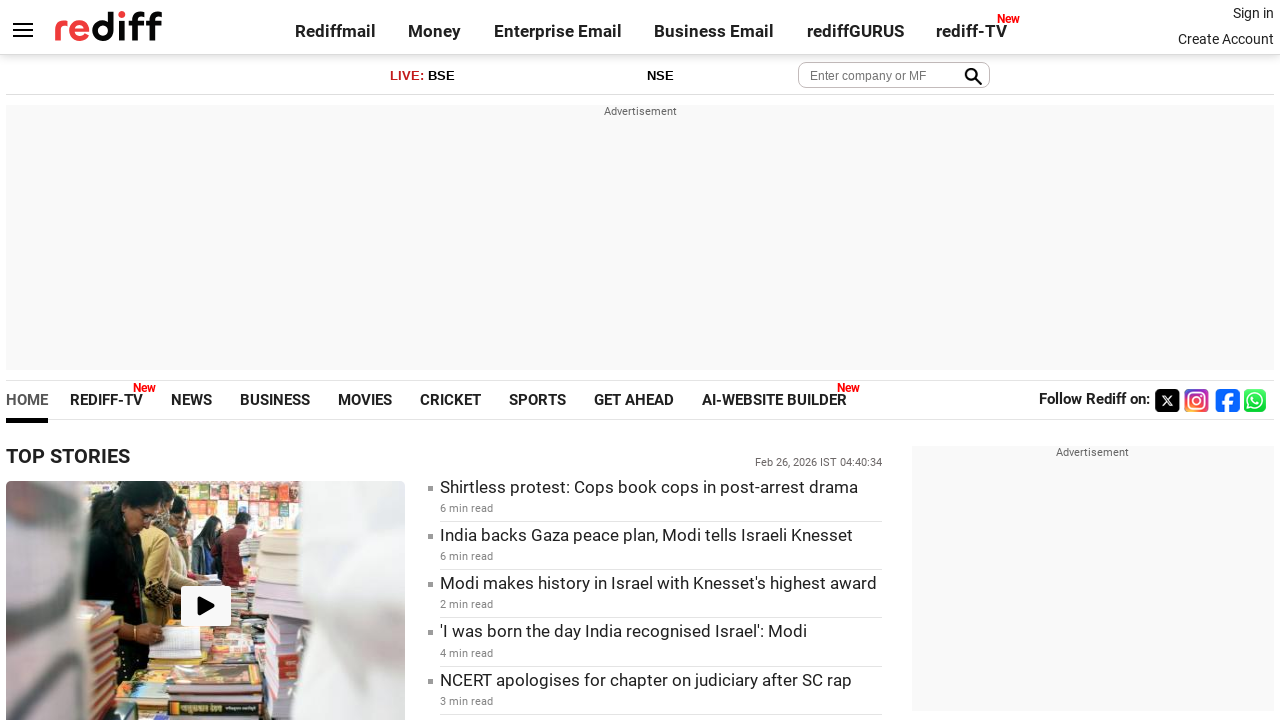

Clicked on the sign-in link at (1253, 13) on .signin
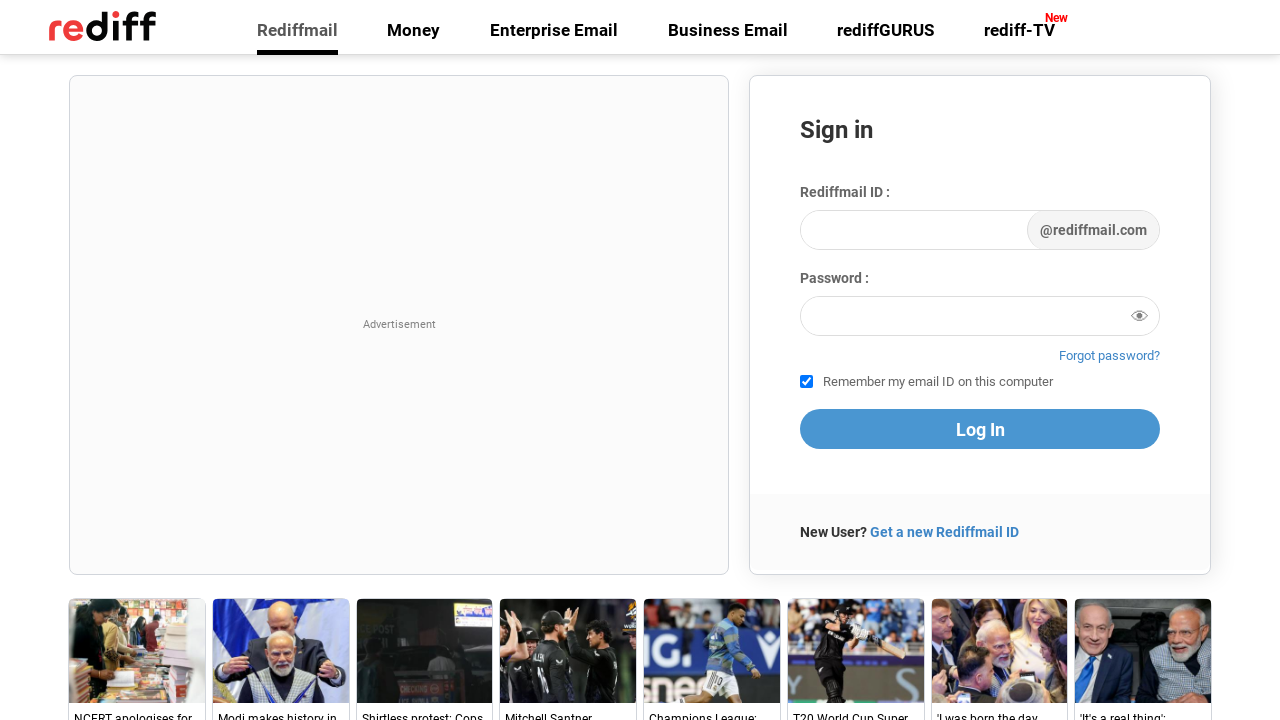

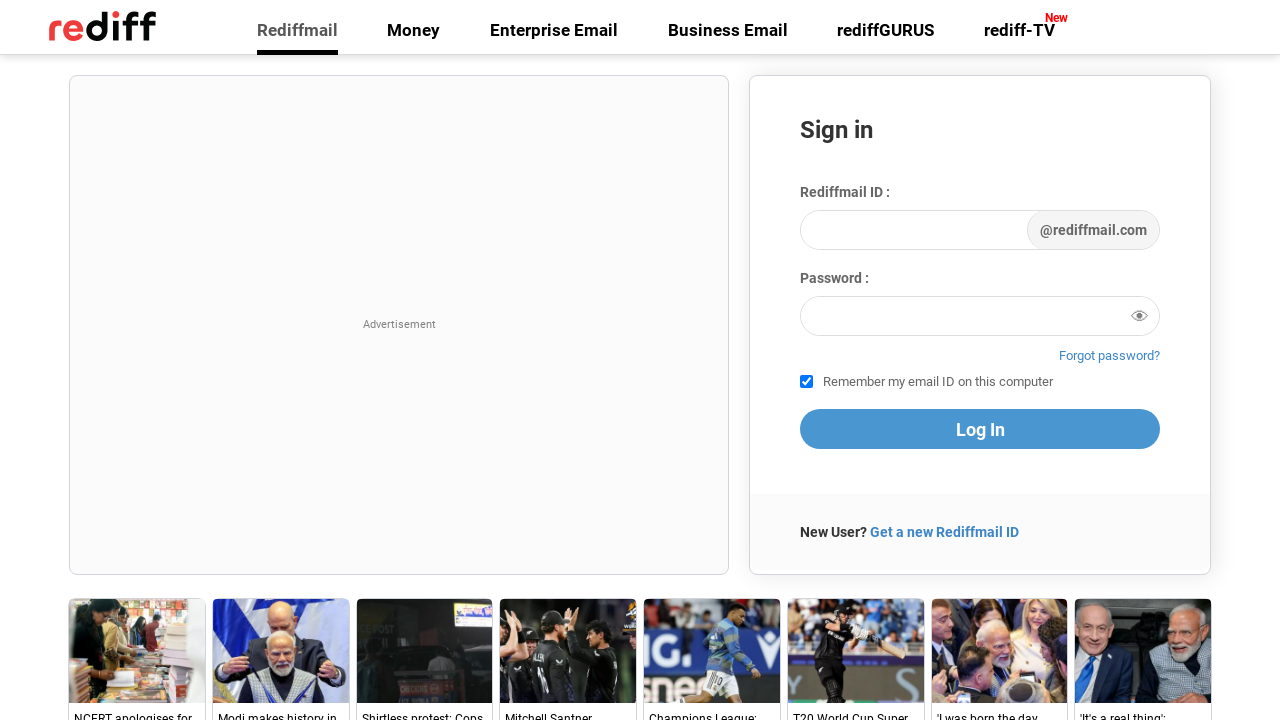